Navigates to WebdriverIO homepage and verifies the subtitle text

Starting URL: https://webdriver.io

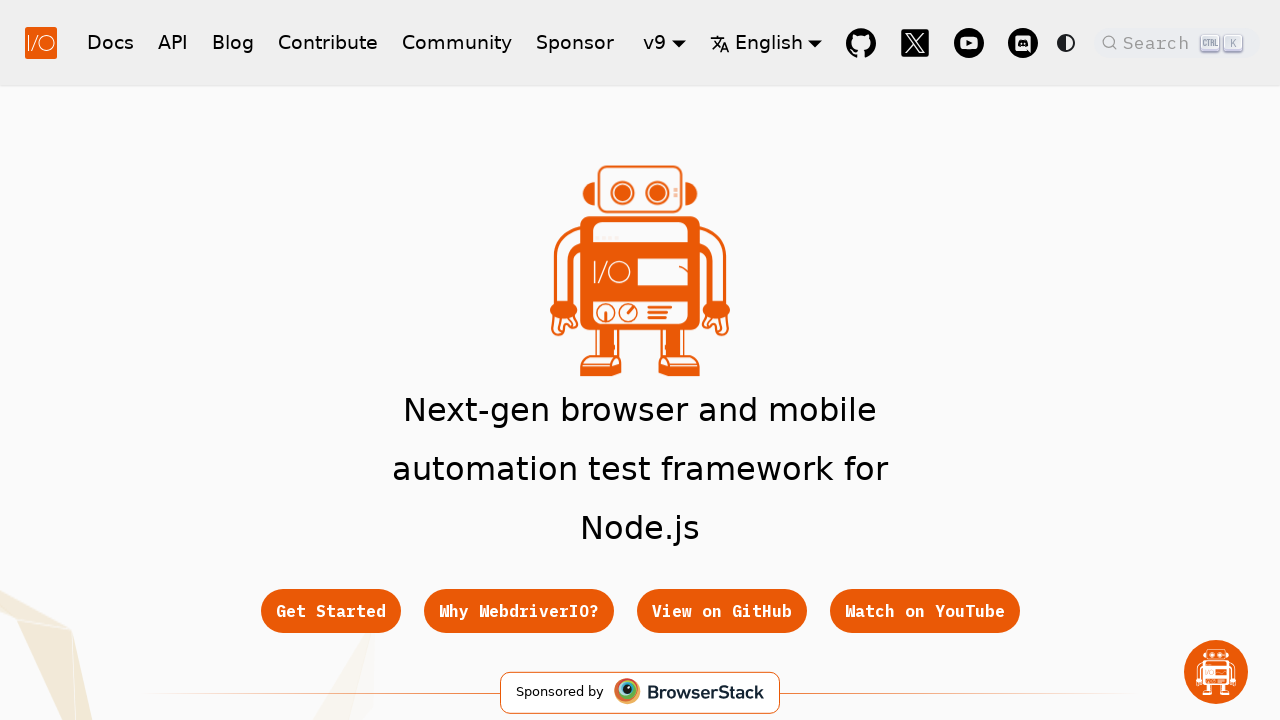

Located hero subtitle element
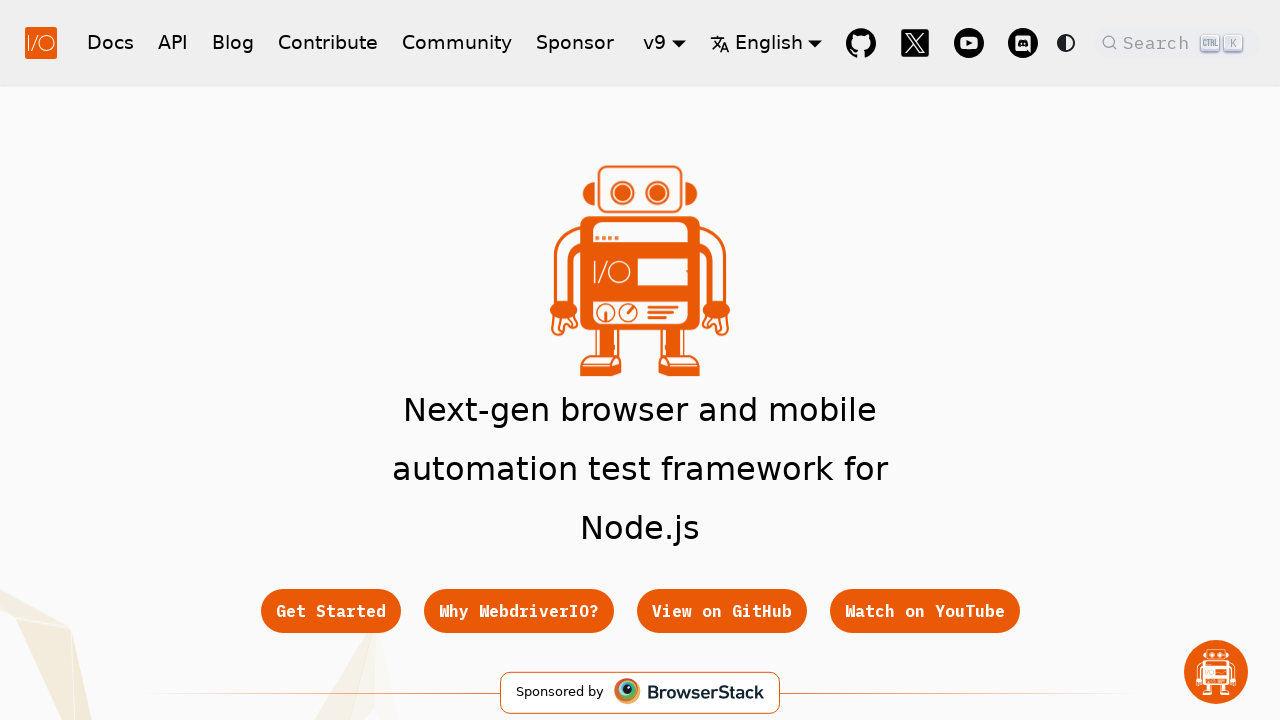

Verified subtitle text matches expected value
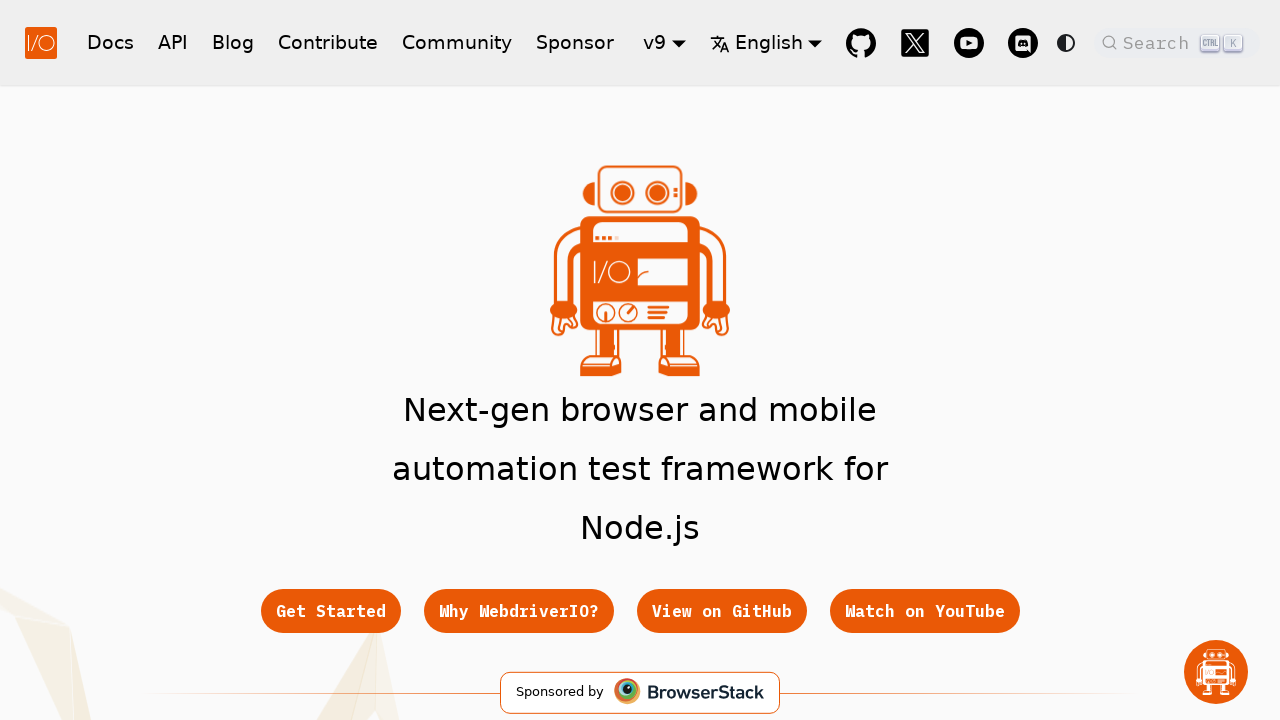

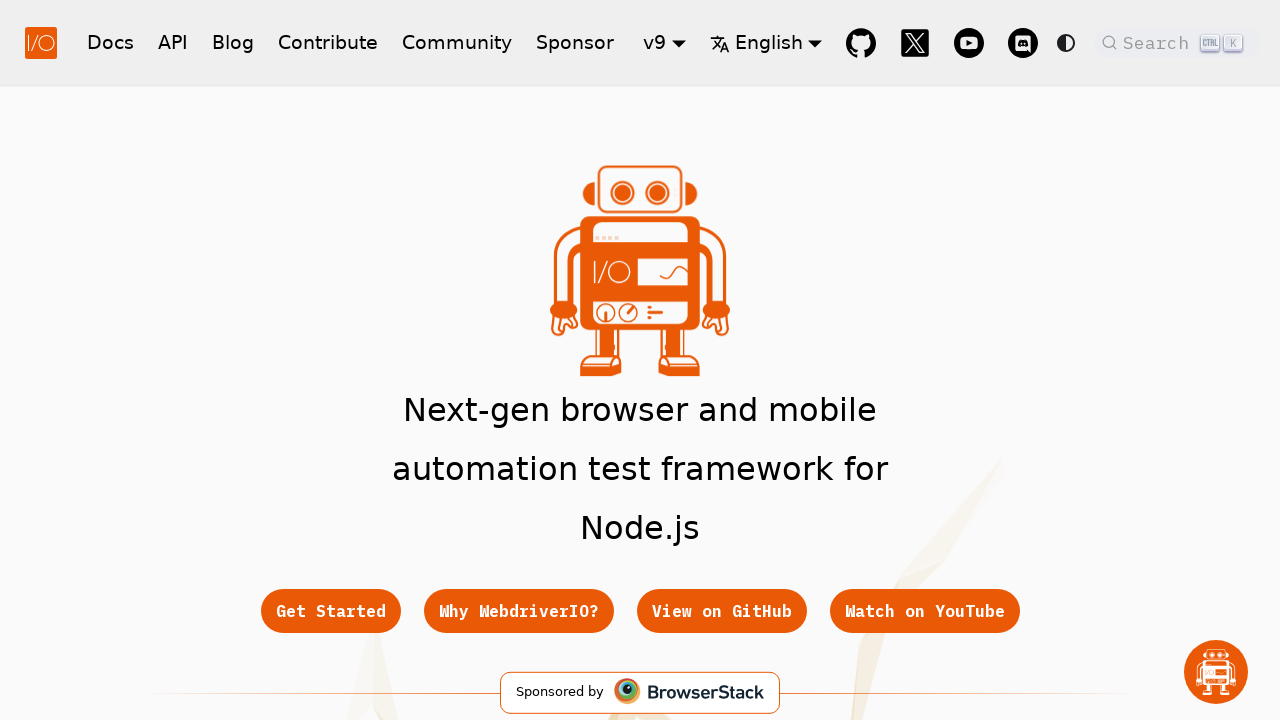